Navigates through a list of websites sequentially, visiting each URL and verifying that pages load successfully

Starting URL: https://tiket.com

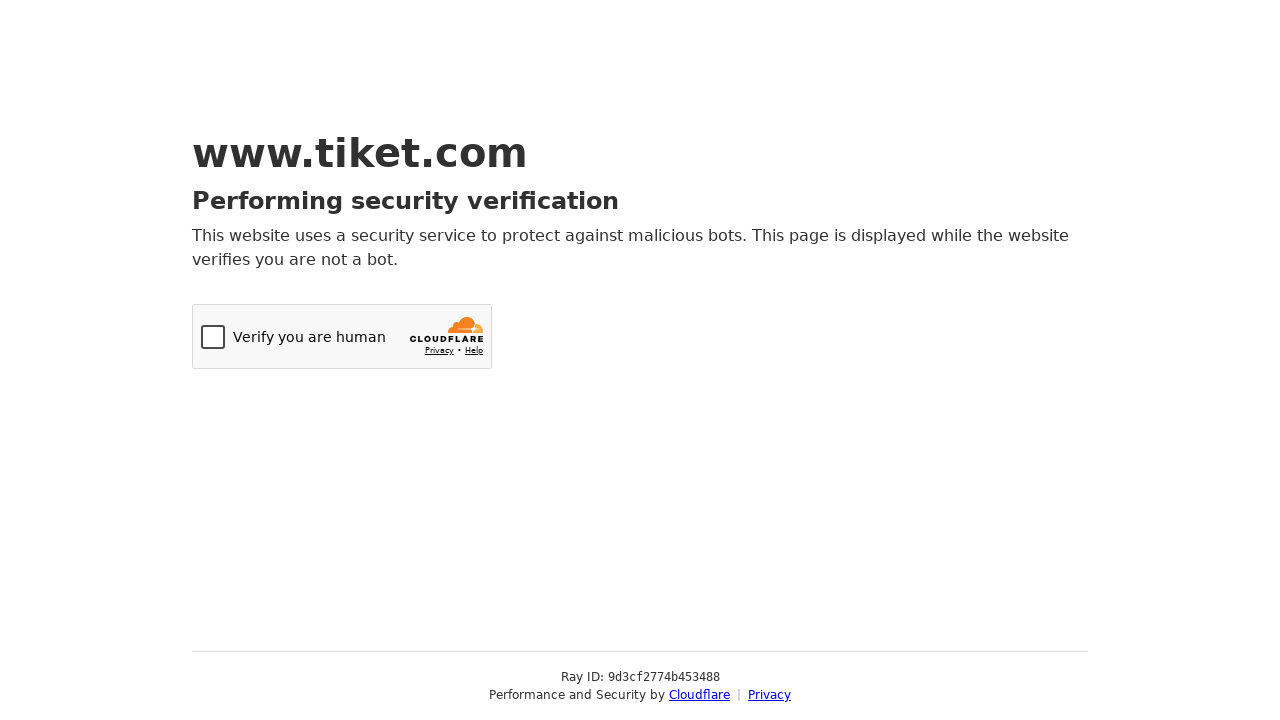

Navigated to https://tokopedia.com
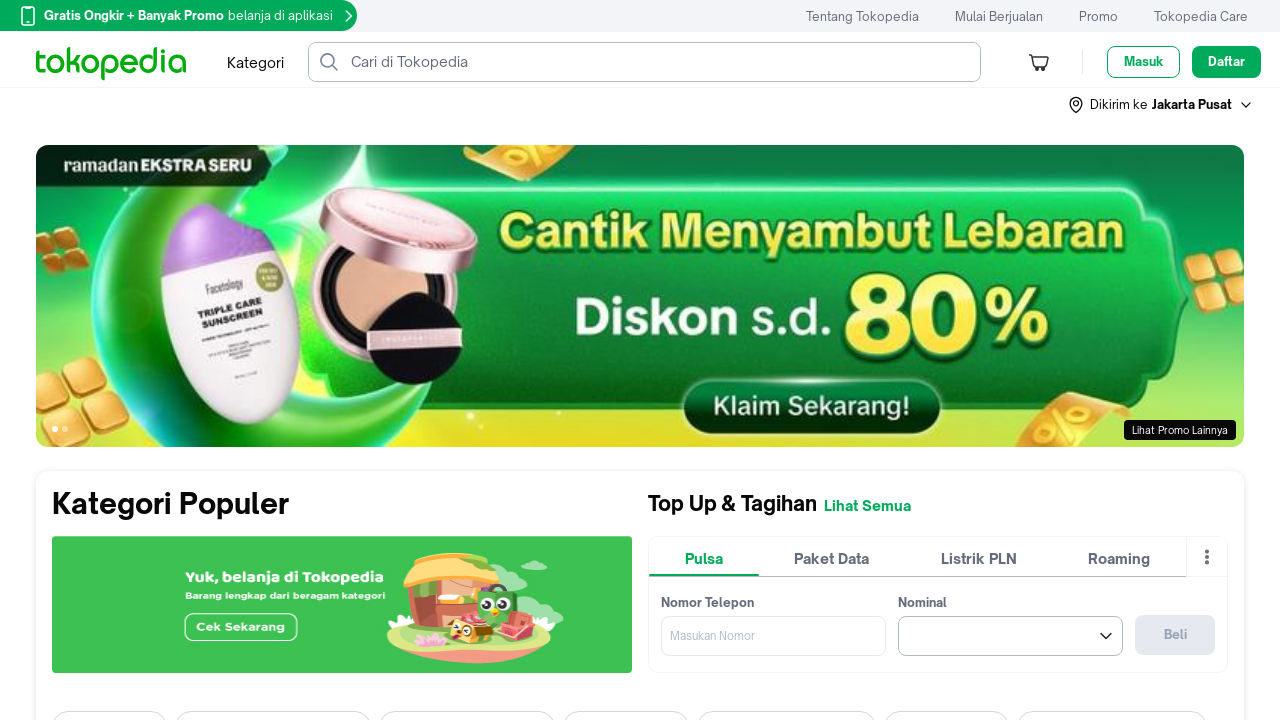

Waited 2 seconds for page to load
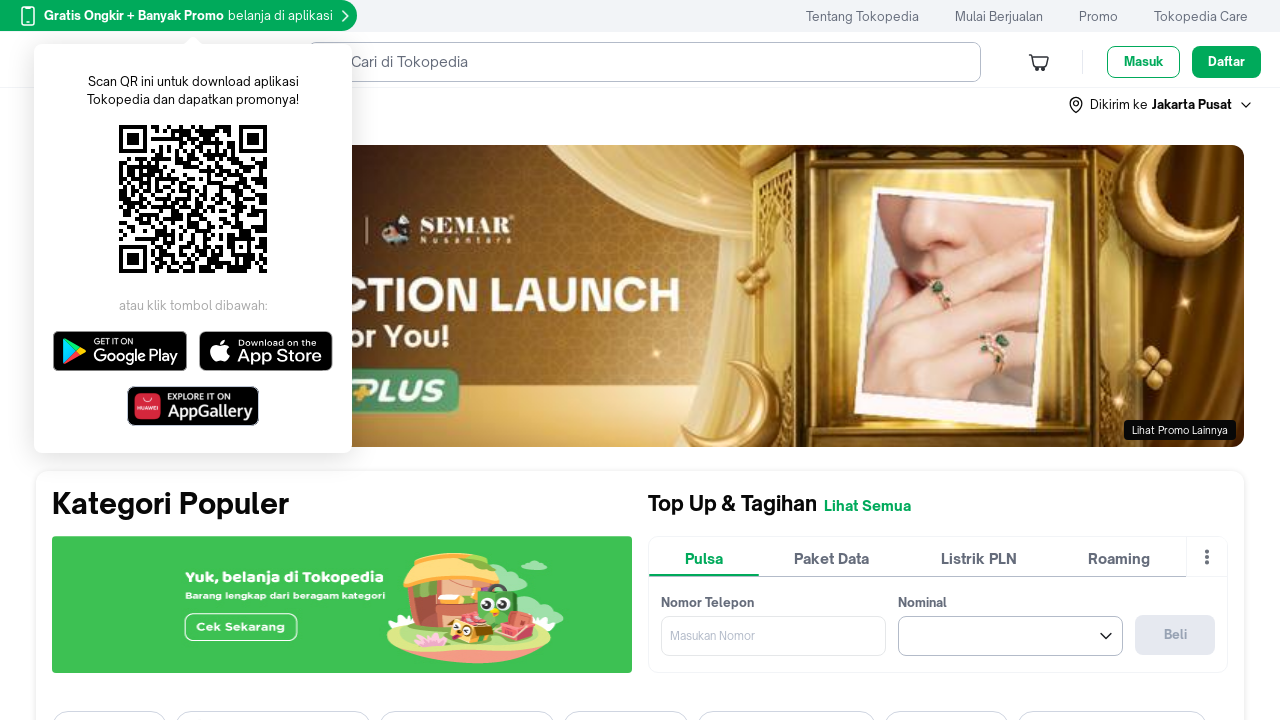

Navigated to https://orangsiber.com
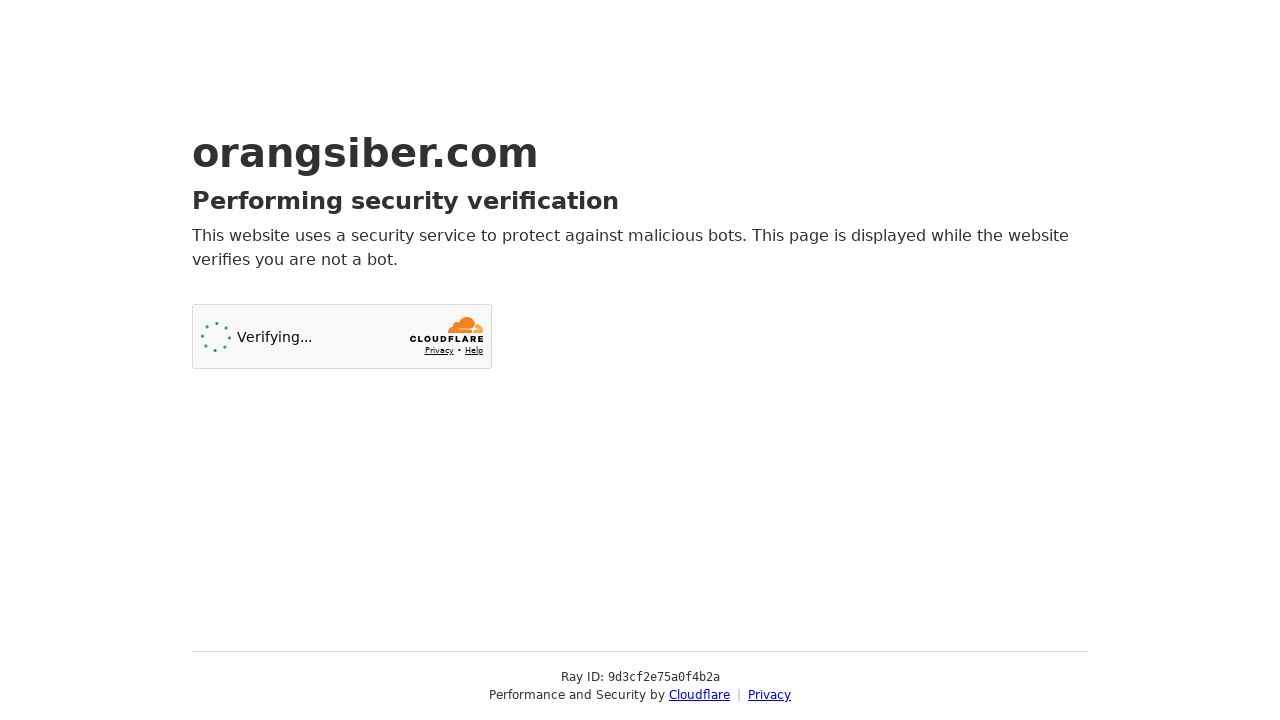

Waited 2 seconds for page to load
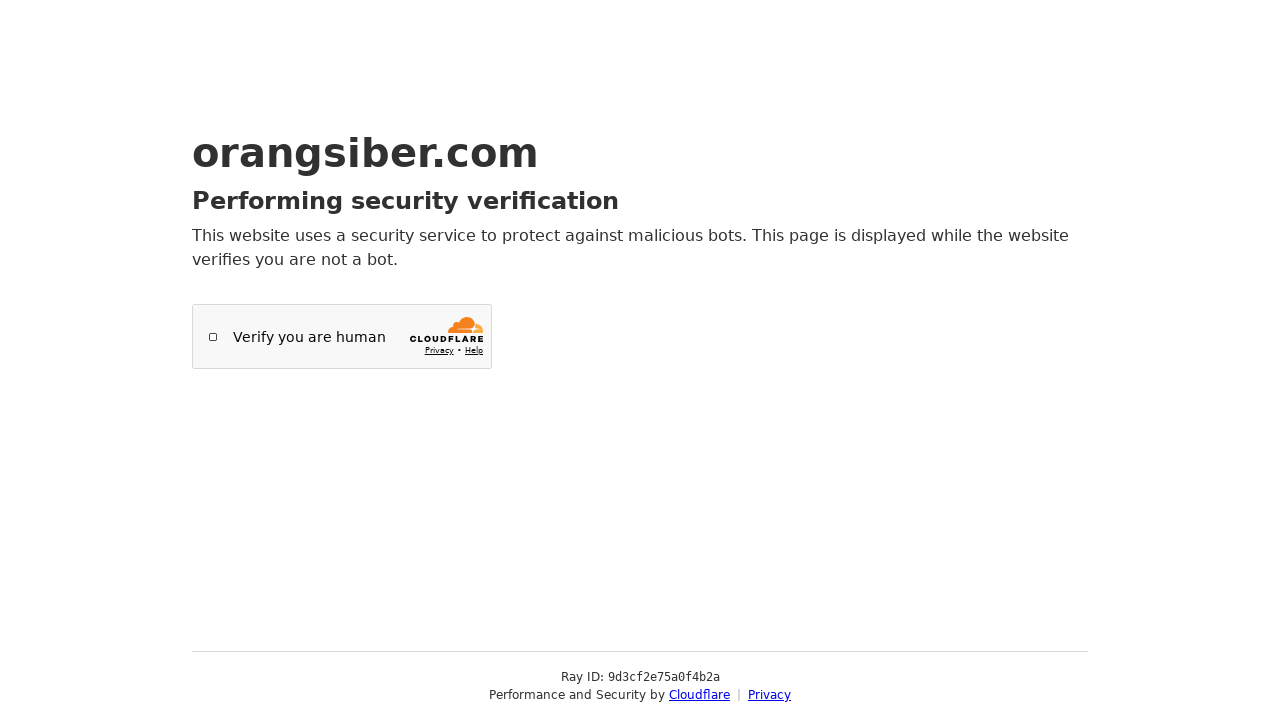

Navigated to https://idejongkok.com
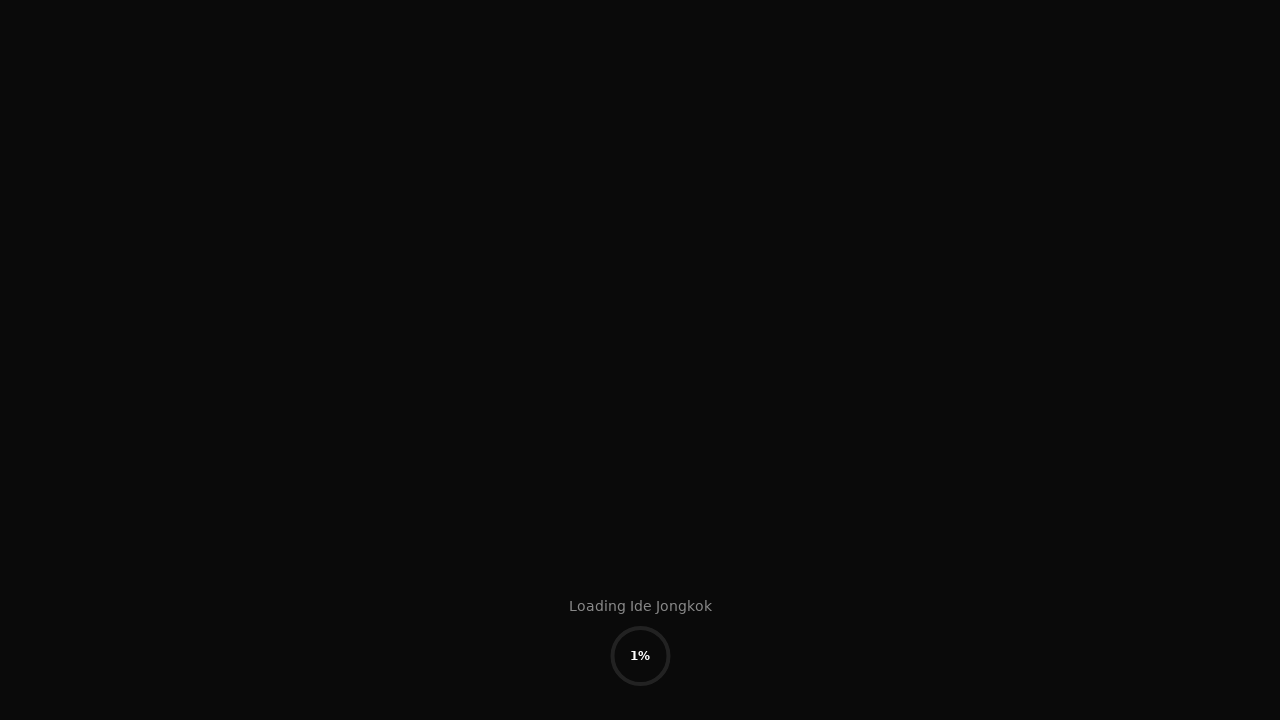

Waited 2 seconds for page to load
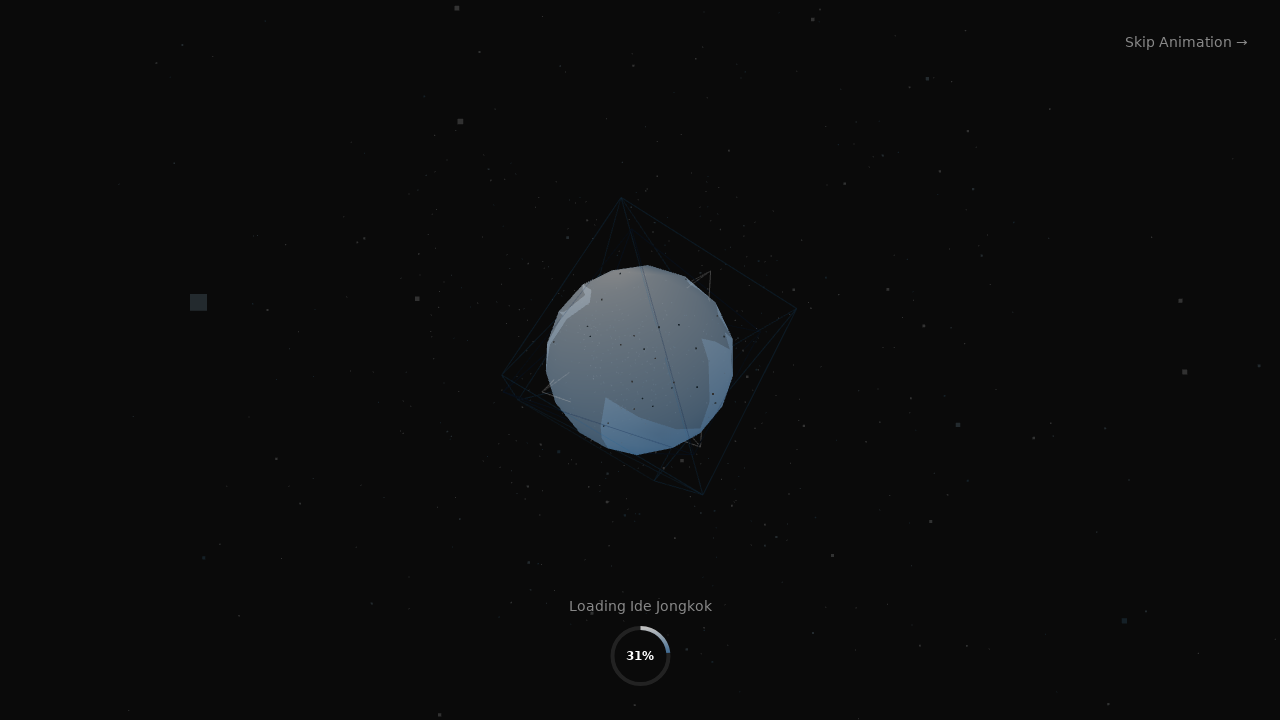

Navigated to https://kelasotomesyen.com
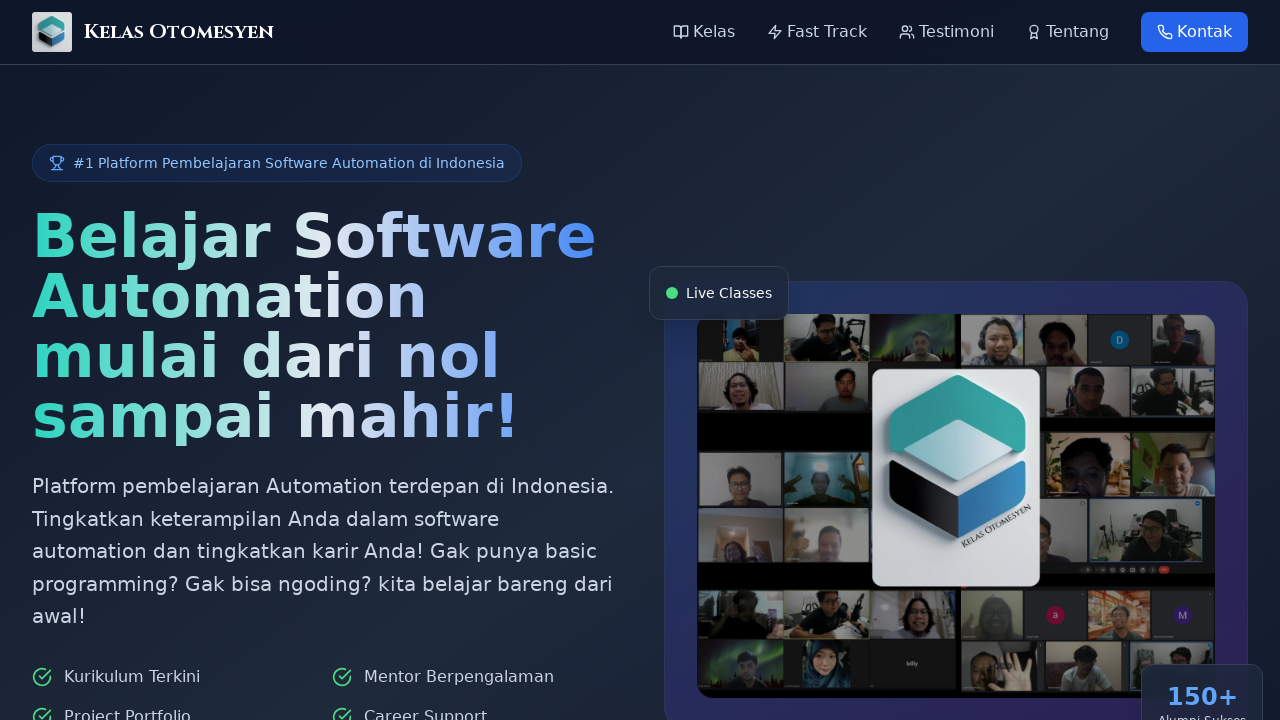

Waited 2 seconds for page to load
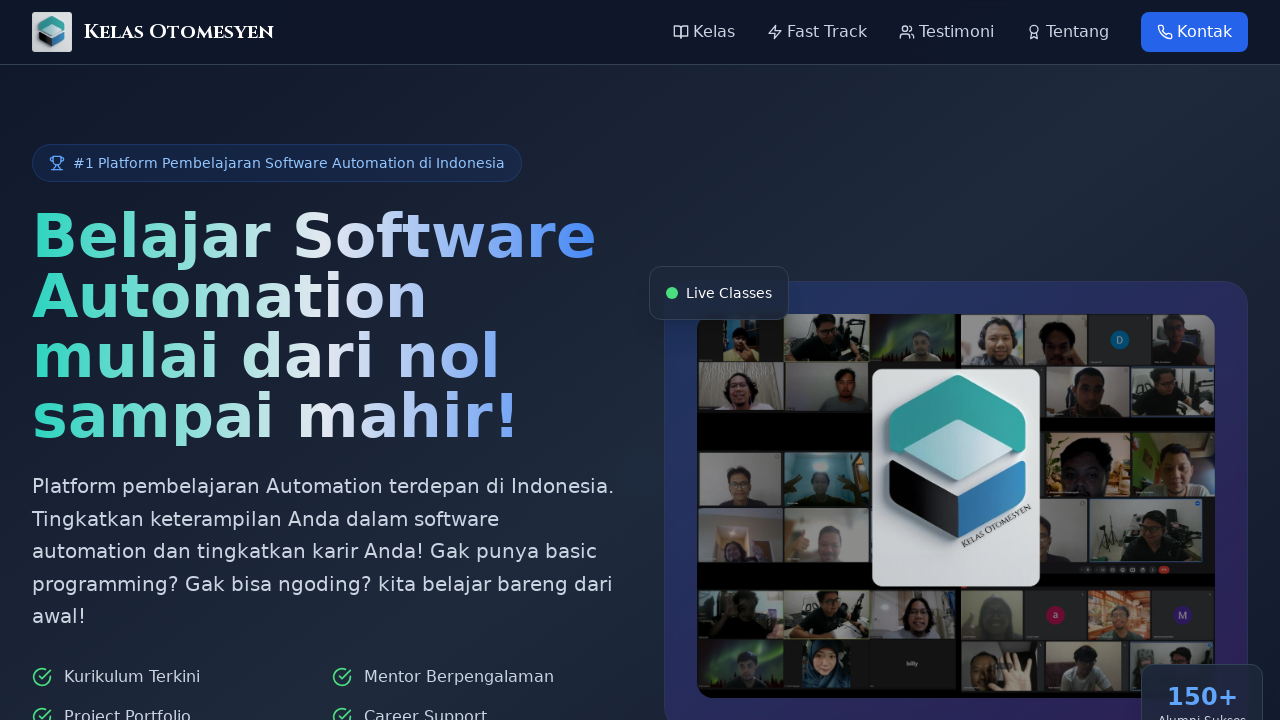

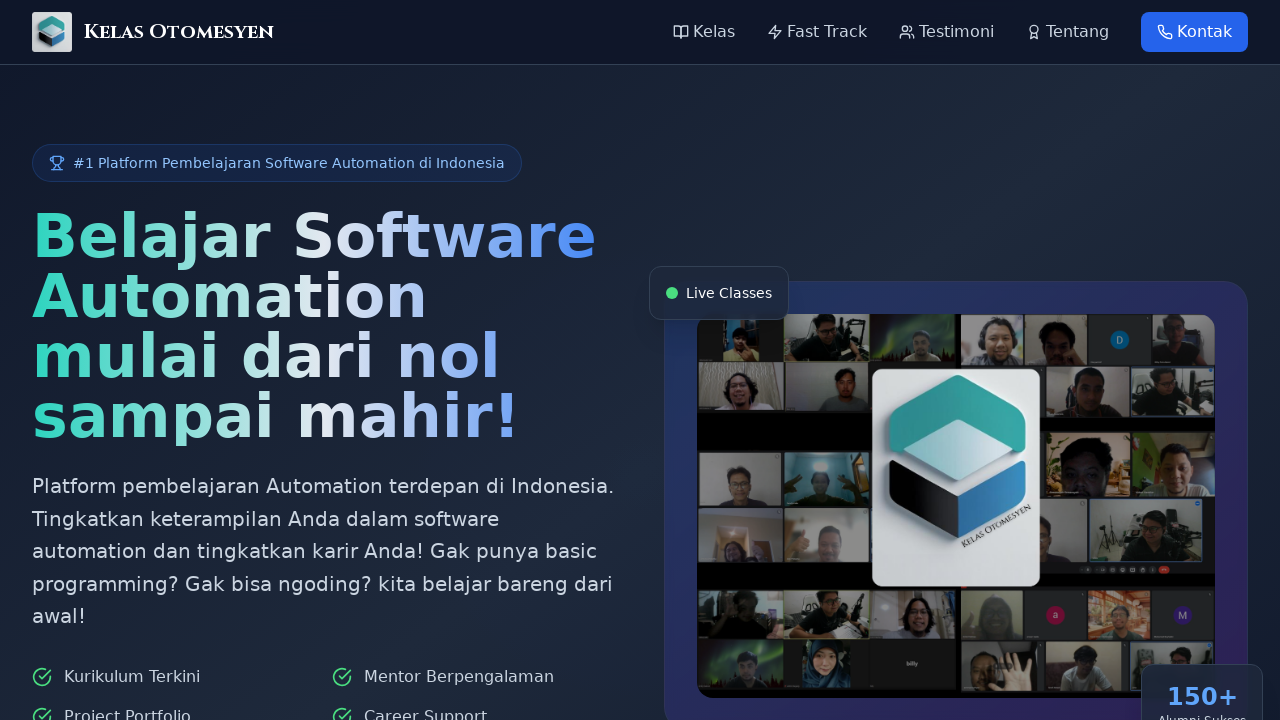